Tests that clicking "Get started" on the Playwright homepage navigates to the getting started page and verifies the table of contents links are visible

Starting URL: https://playwright.dev

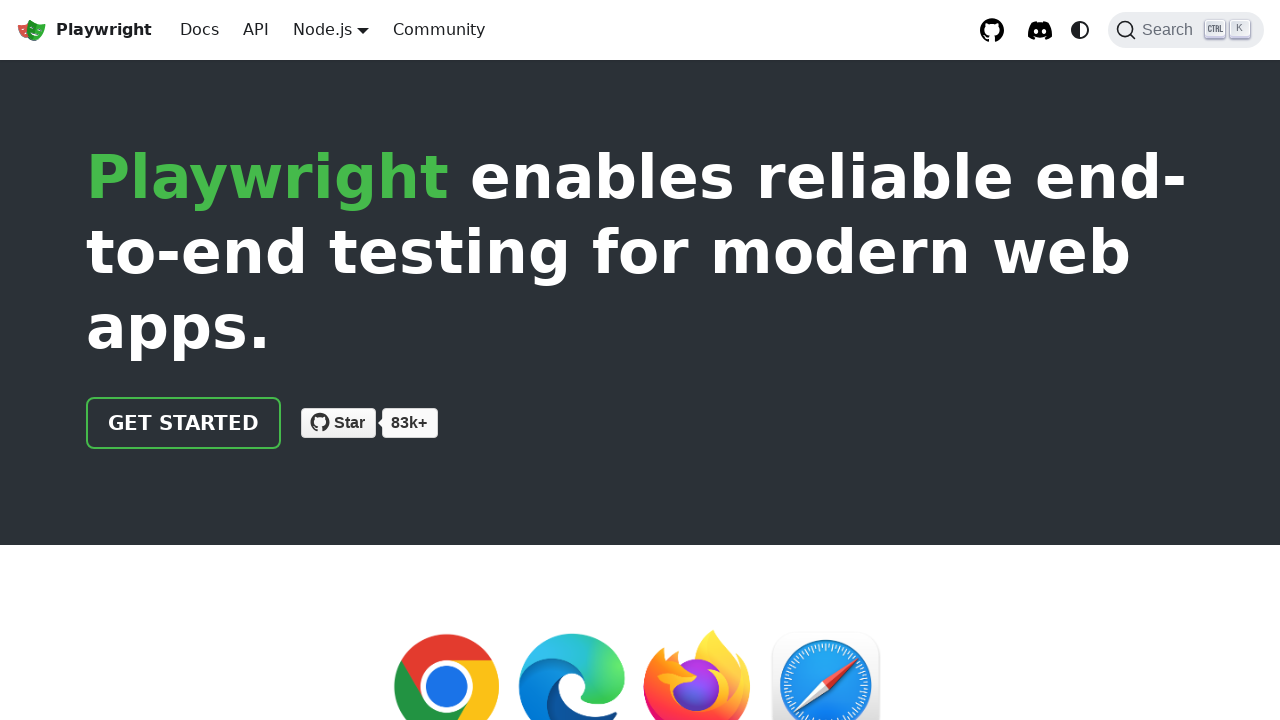

Clicked 'Get started' link on Playwright homepage at (184, 423) on a >> internal:has-text="Get started"i >> nth=0
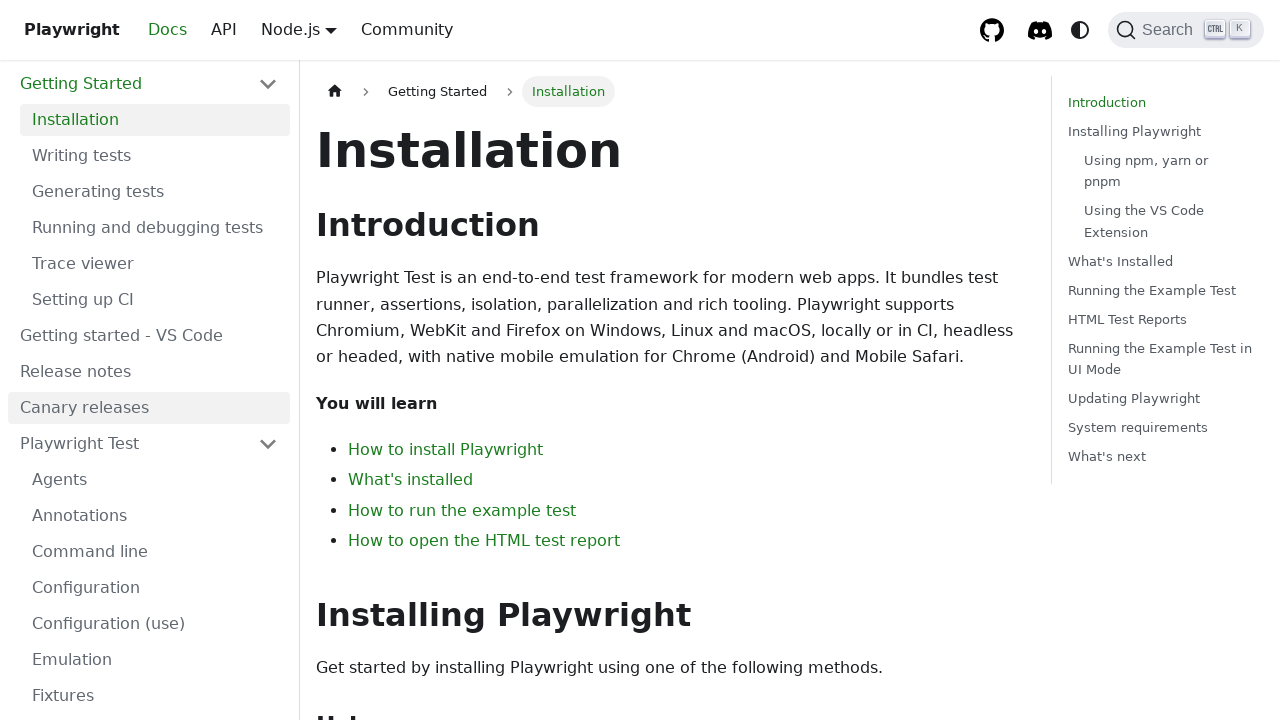

Installation header appeared on getting started page
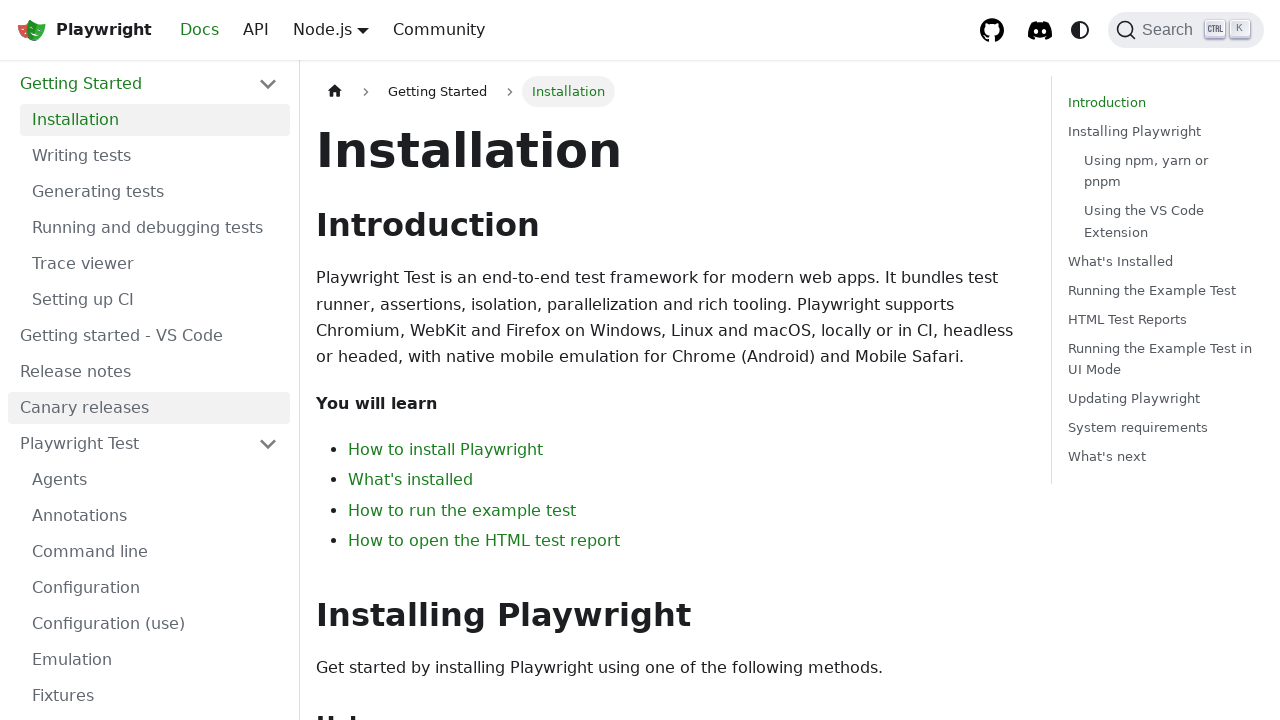

Table of contents links are visible on the page
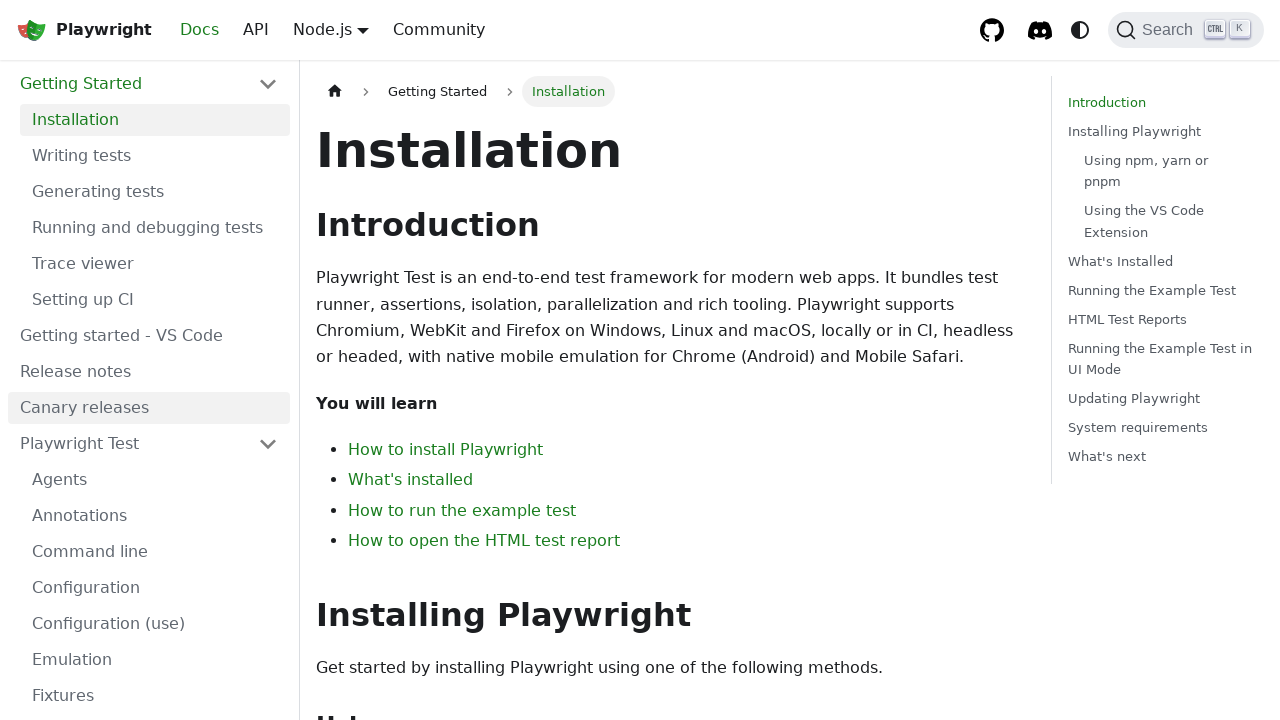

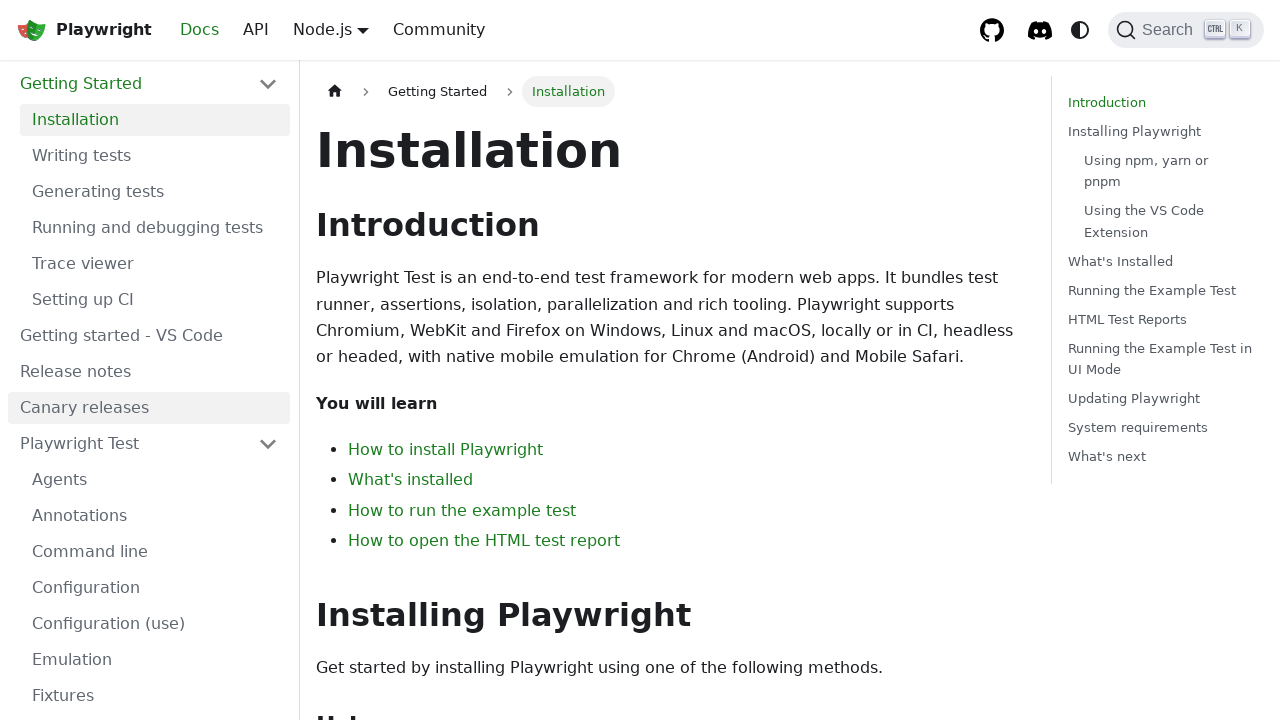